Tests modal dialog by opening it and clicking the save changes button

Starting URL: https://bonigarcia.dev/selenium-webdriver-java/dialog-boxes.html

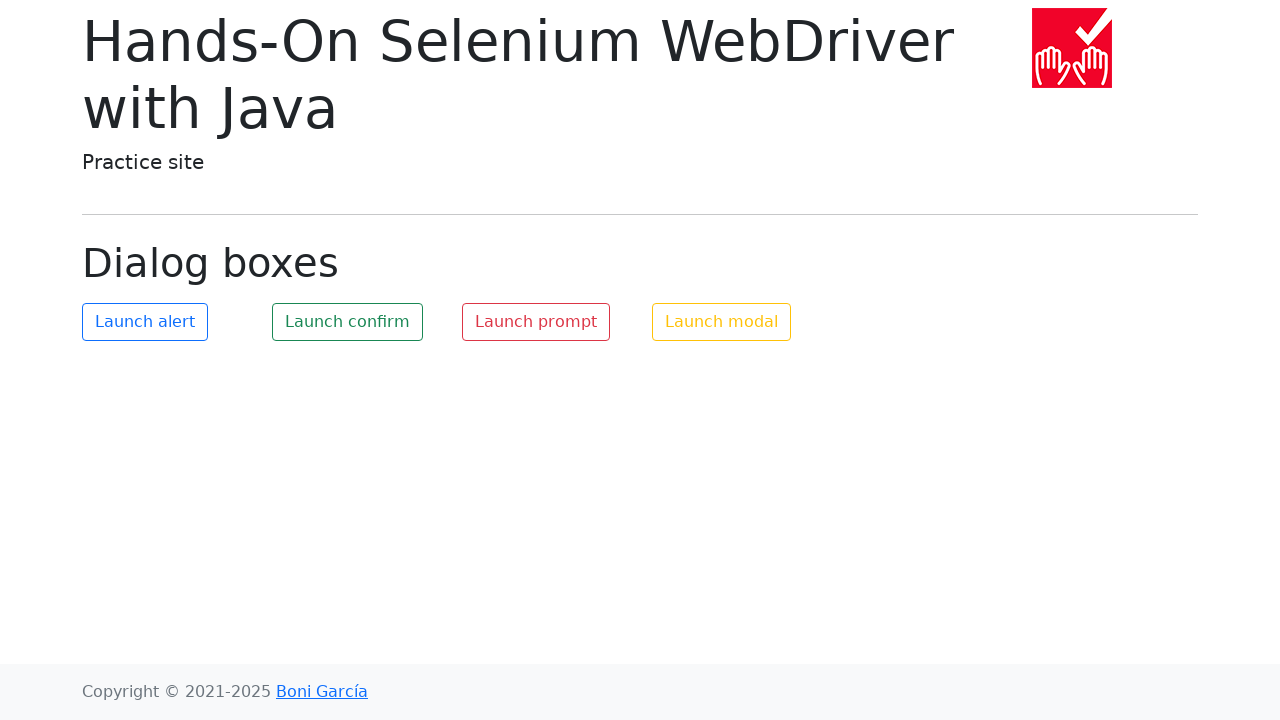

Clicked button to launch modal dialog at (722, 322) on #my-modal
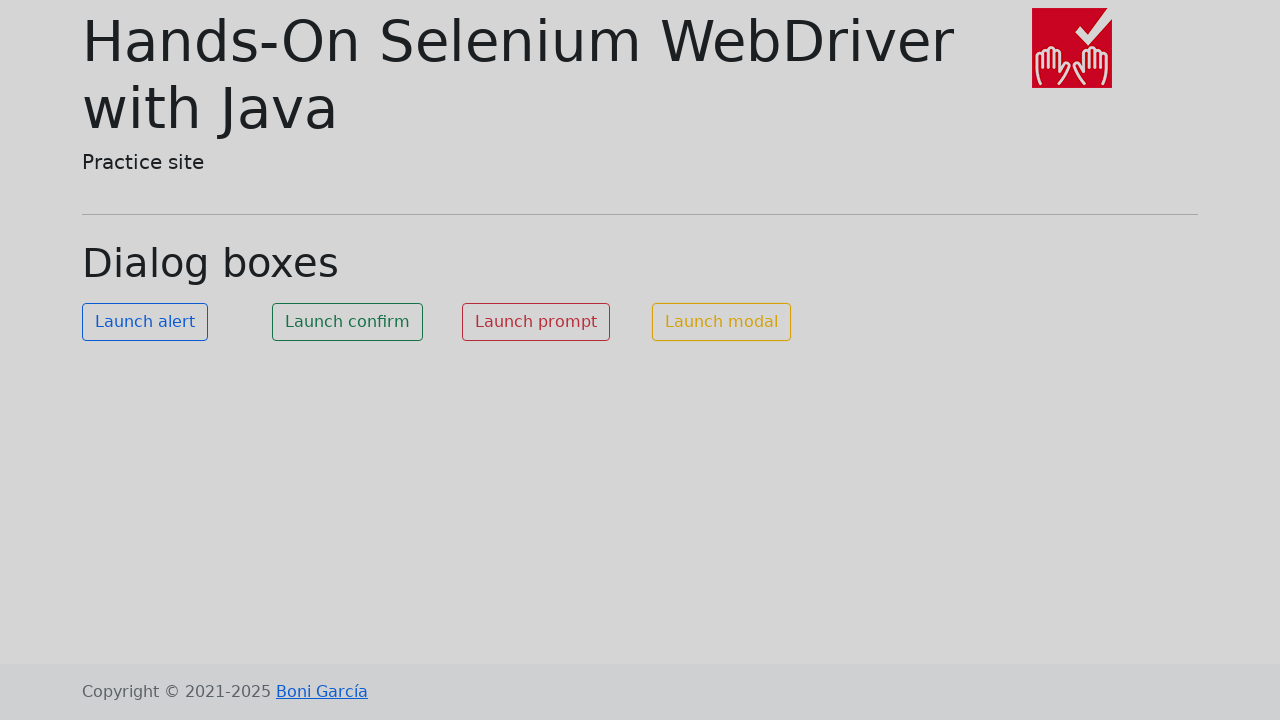

Modal dialog appeared with save changes button visible
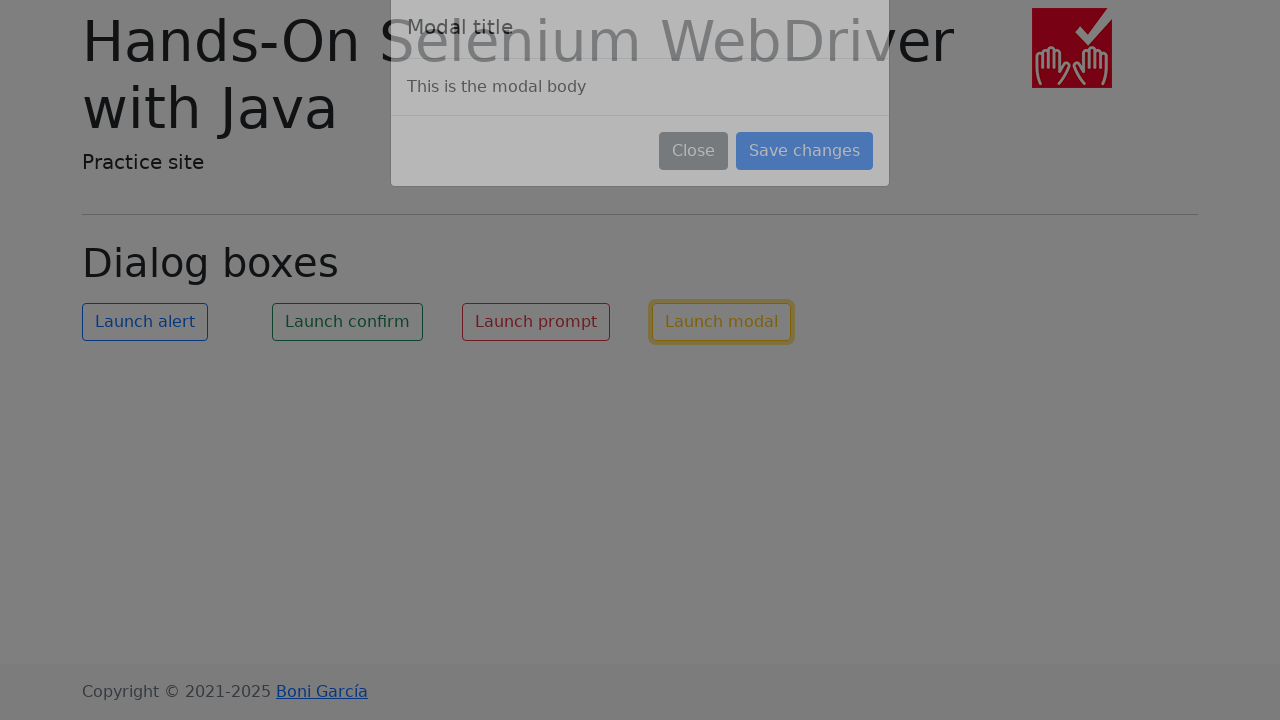

Clicked save changes button in modal dialog at (804, 184) on xpath=//div[@class='modal-footer']//button[contains(@class, 'btn-primary')]
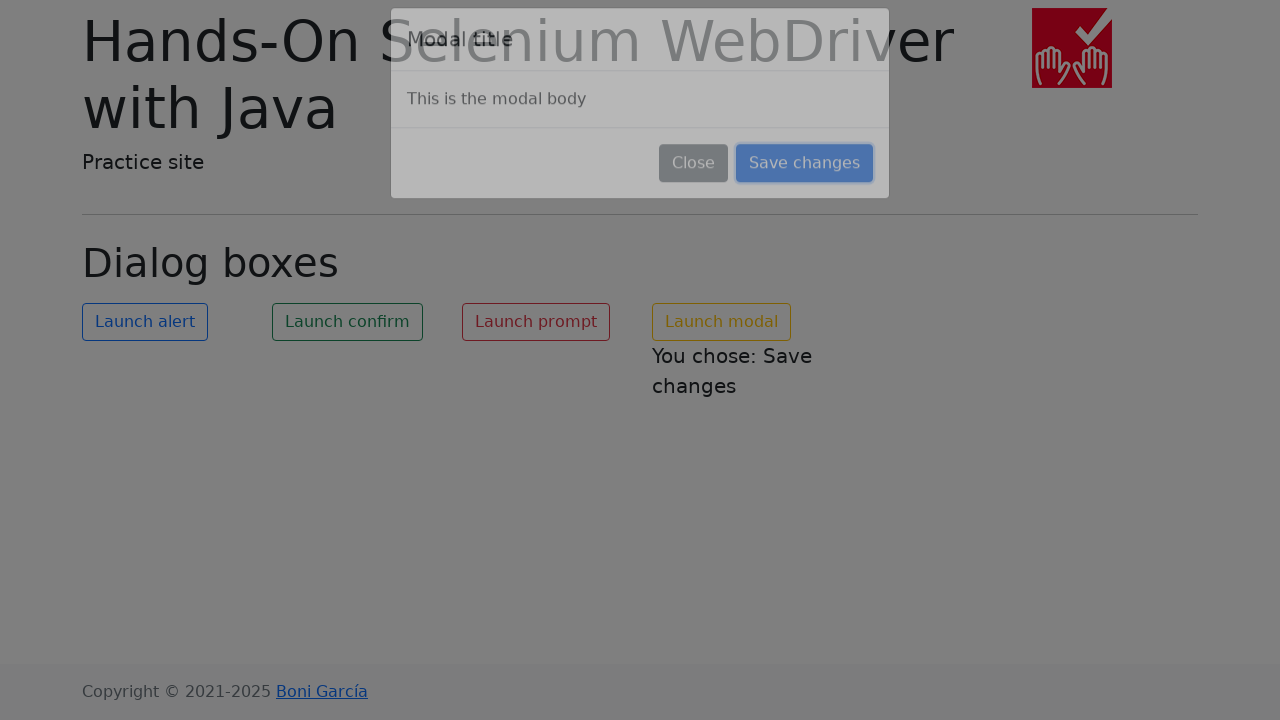

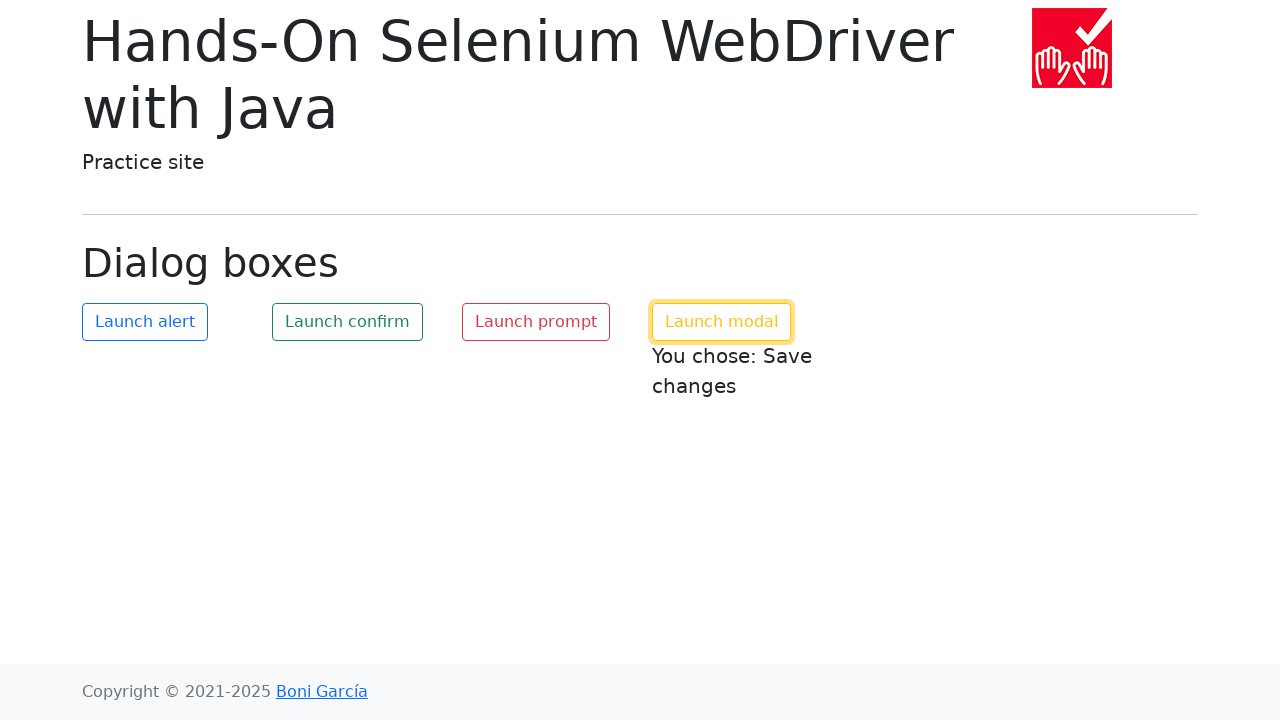